Tests dynamic controls page by removing and adding a checkbox, then enabling and disabling an input field, verifying messages and element states change correctly.

Starting URL: https://the-internet.herokuapp.com/dynamic_controls

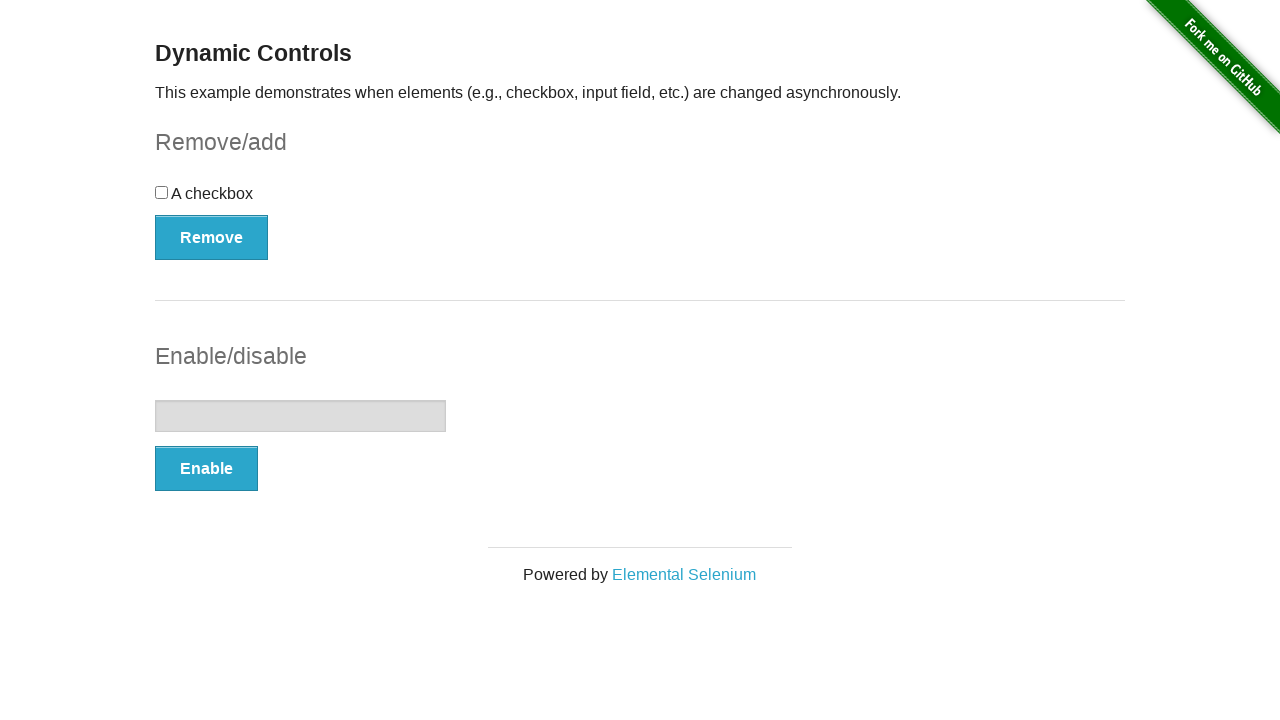

Page title 'Dynamic Controls' loaded
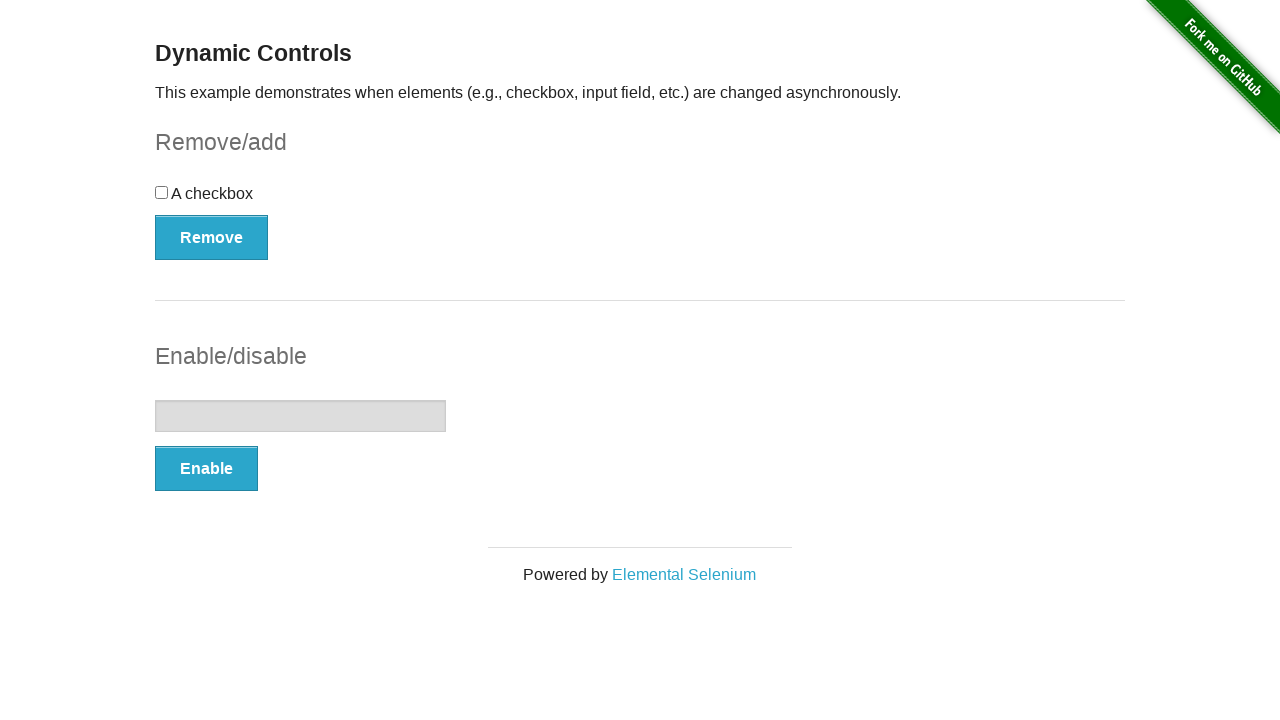

Checkbox element is visible
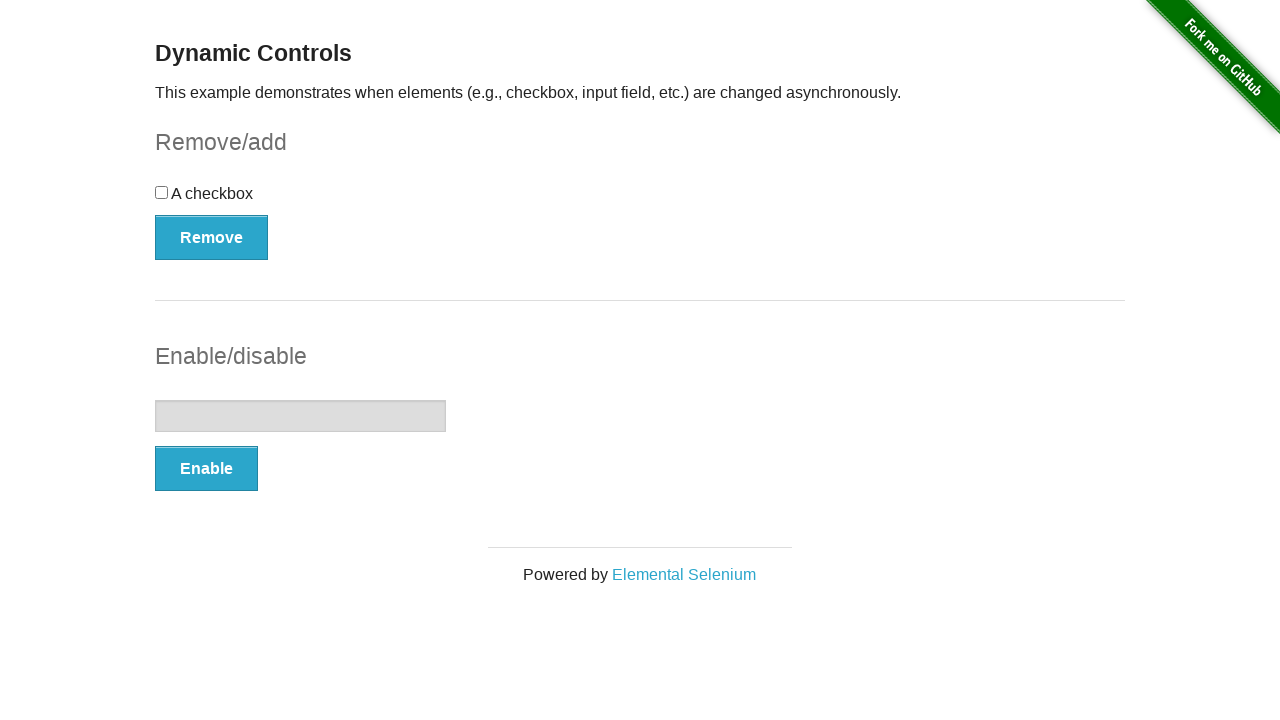

Remove button is visible
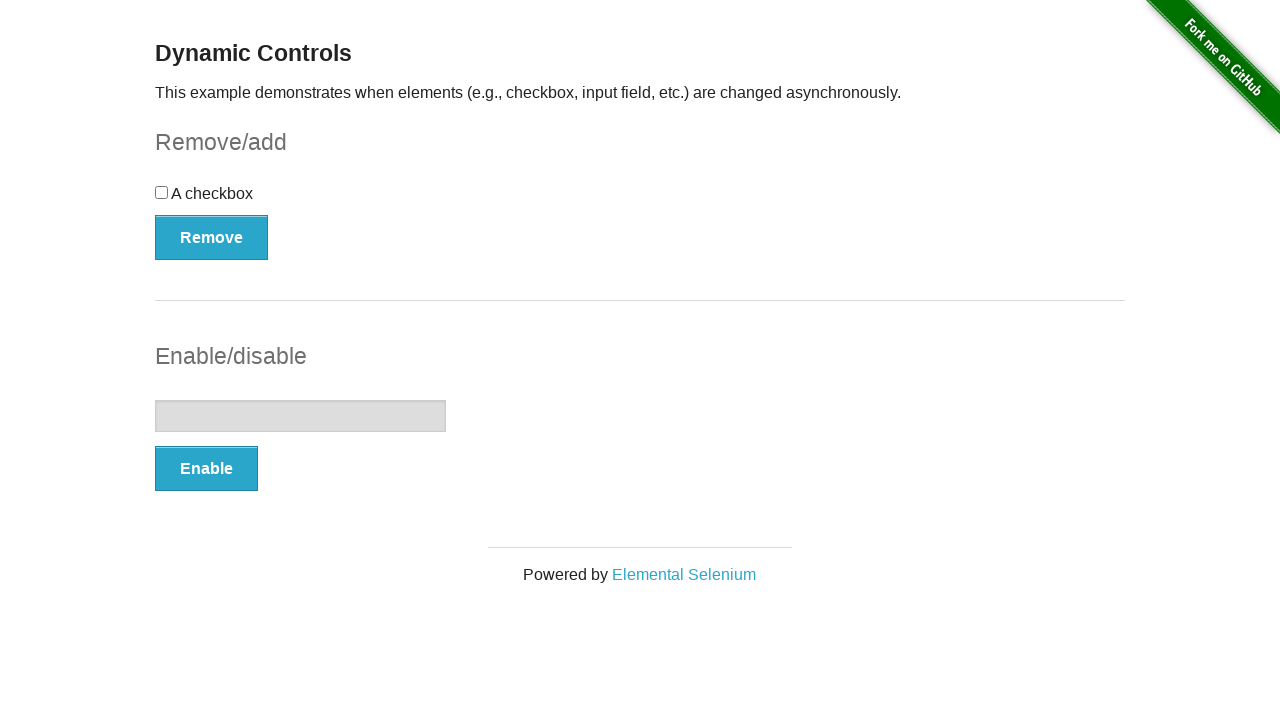

Clicked Remove button to remove checkbox at (212, 237) on xpath=//button[contains(text(),'Remove')]
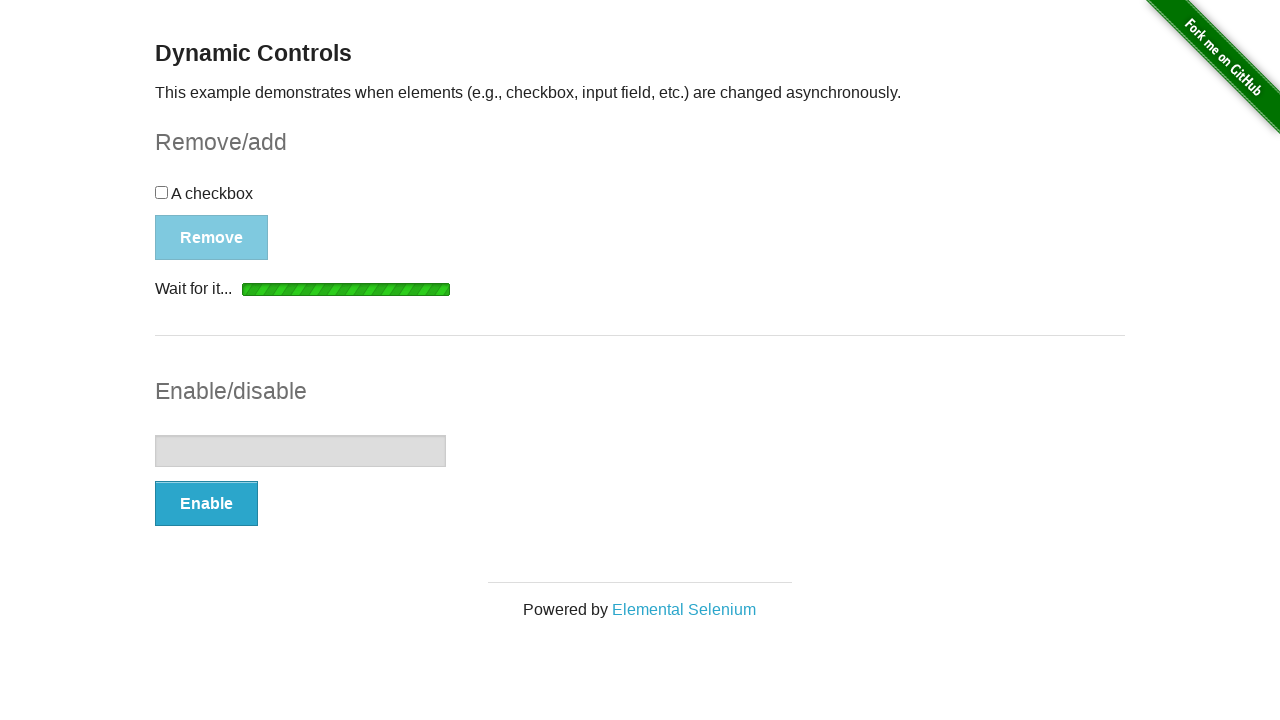

Add button appeared after removing checkbox
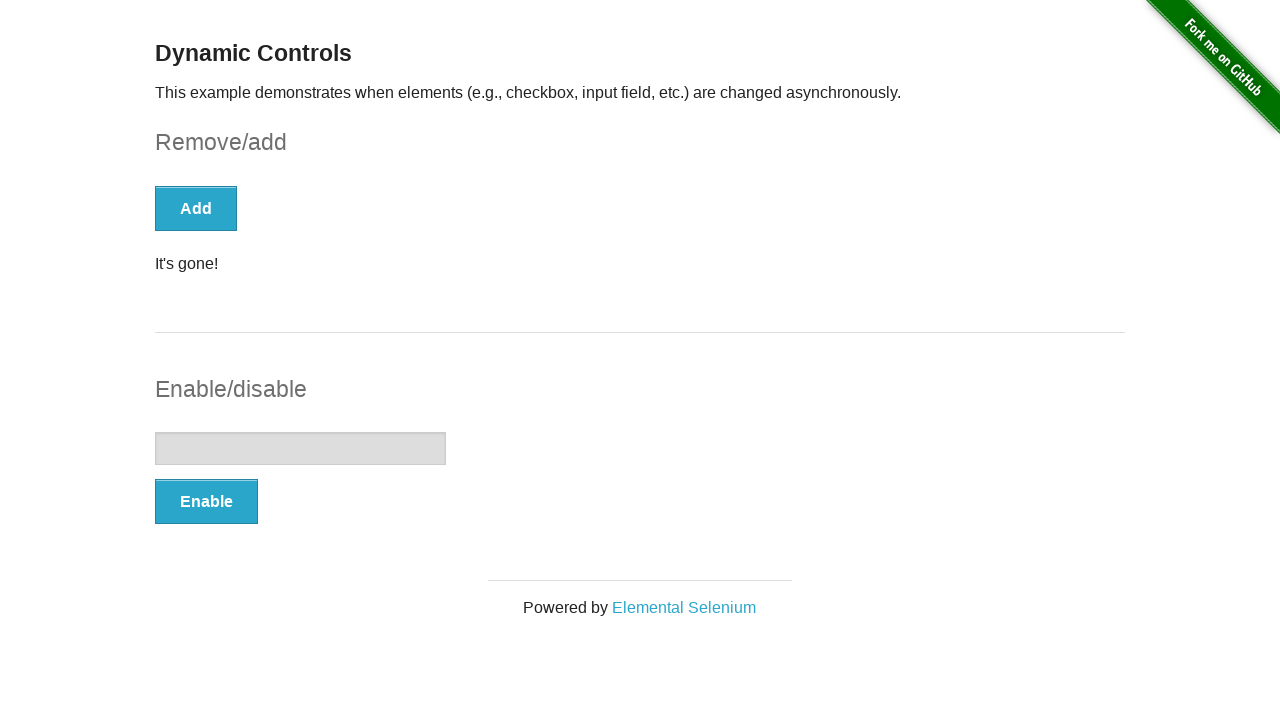

Verified message displays 'It's gone!'
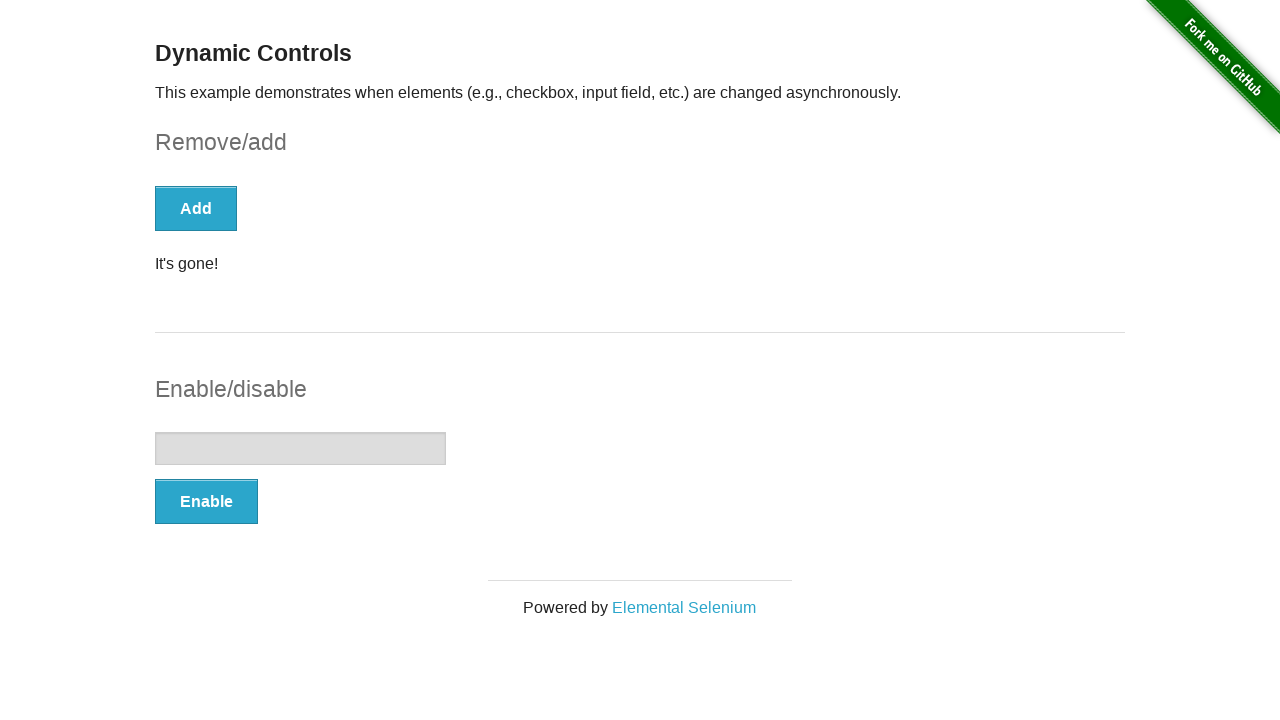

Clicked Add button to re-add checkbox at (196, 208) on xpath=//button[contains(text(),'Add')]
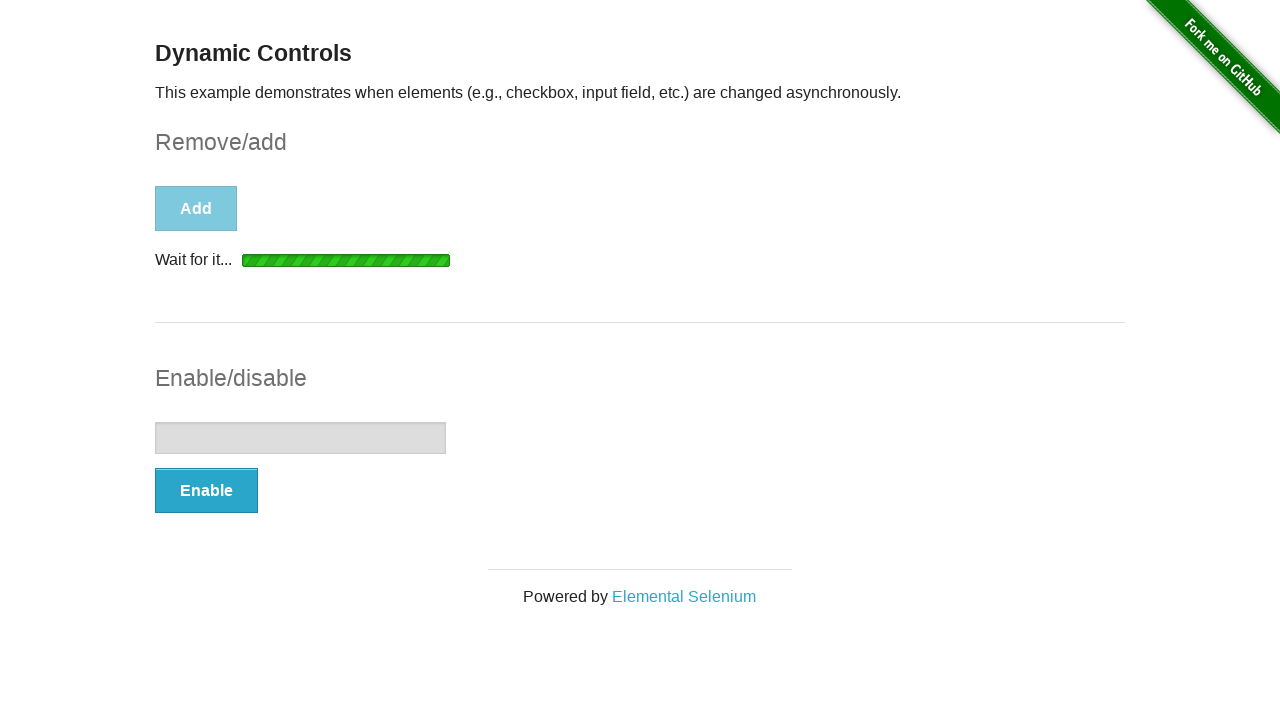

Remove button reappeared after adding checkbox back
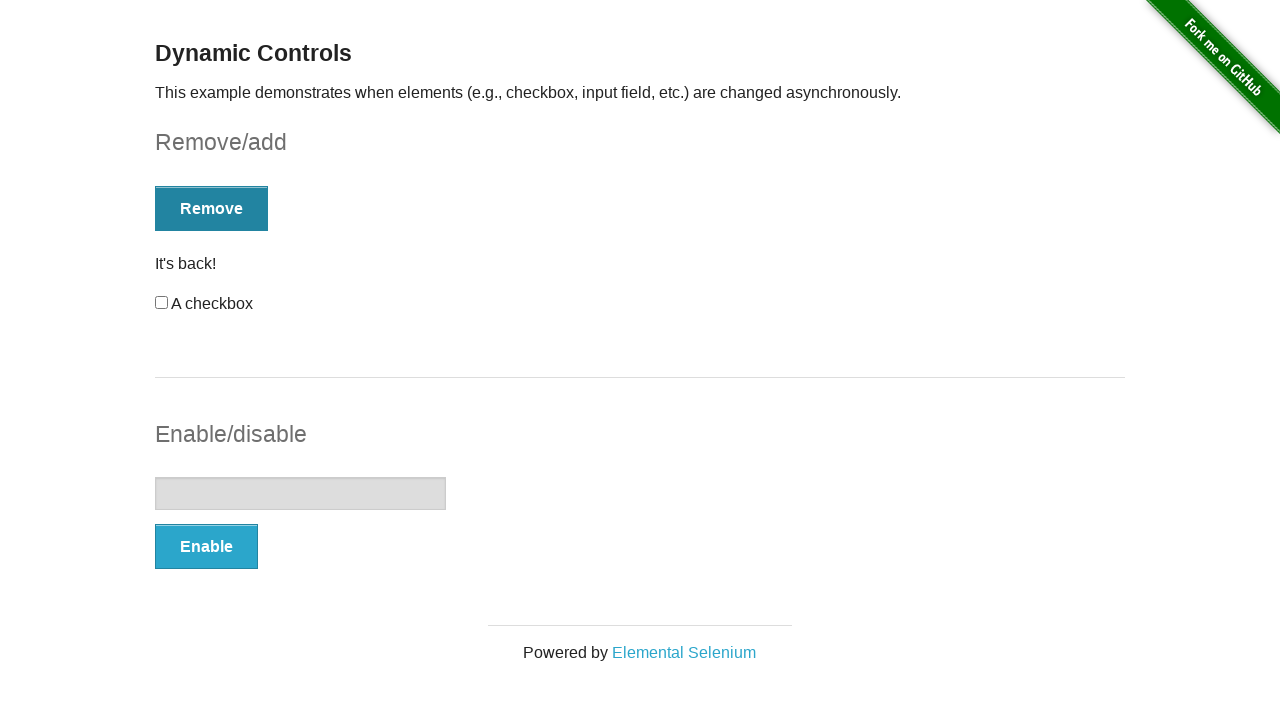

Verified message displays 'It's back!'
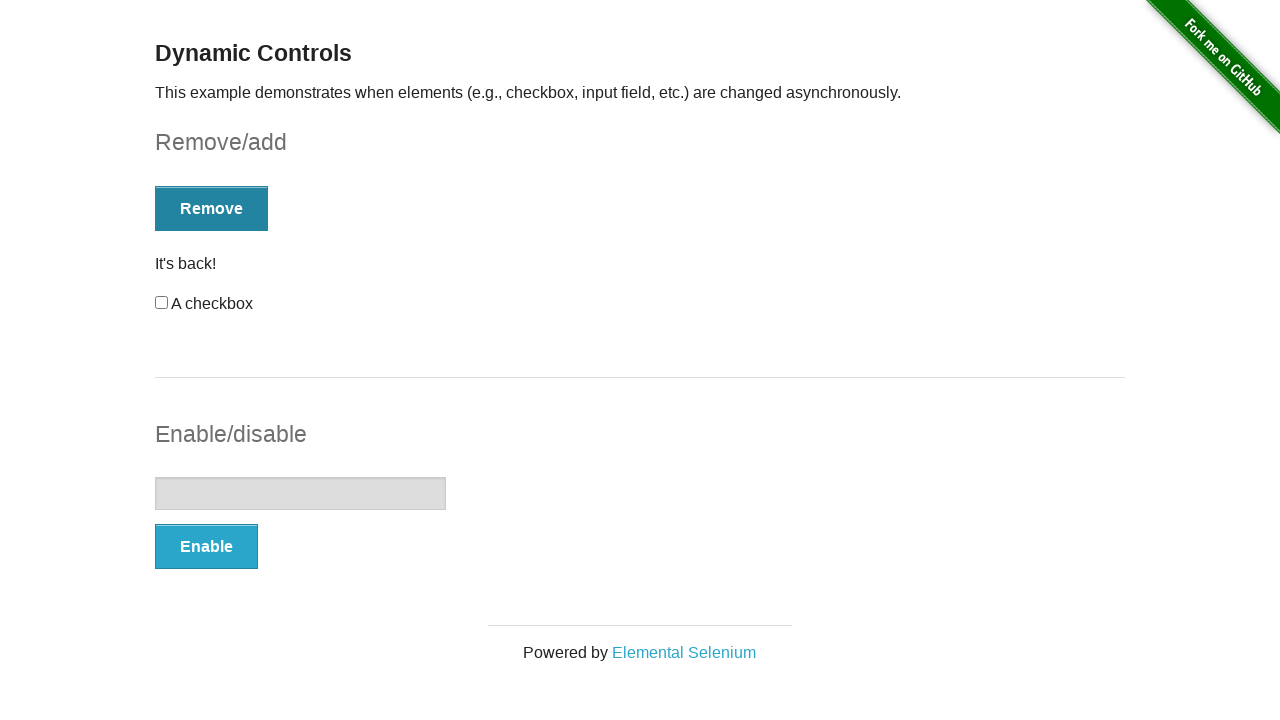

Checkbox element is present again
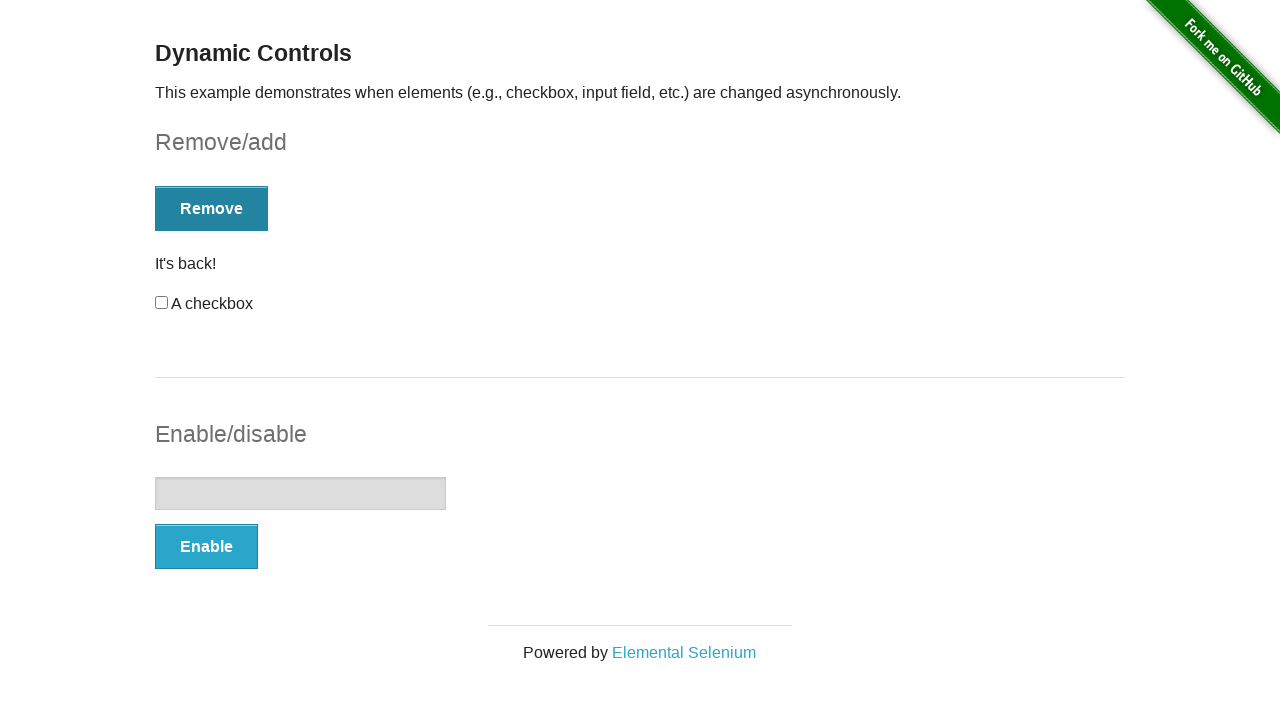

Clicked Enable button to enable input field at (206, 546) on xpath=//button[contains(text(),'Enable')]
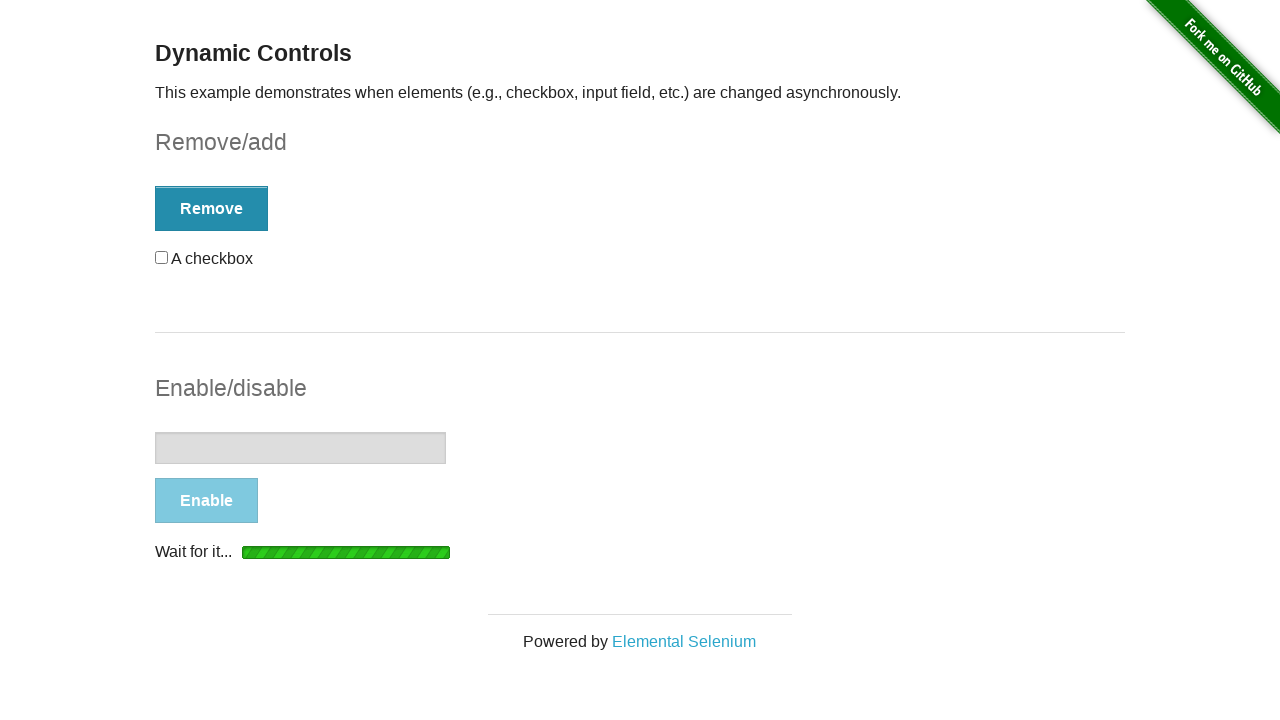

Disable button appeared after enabling input field
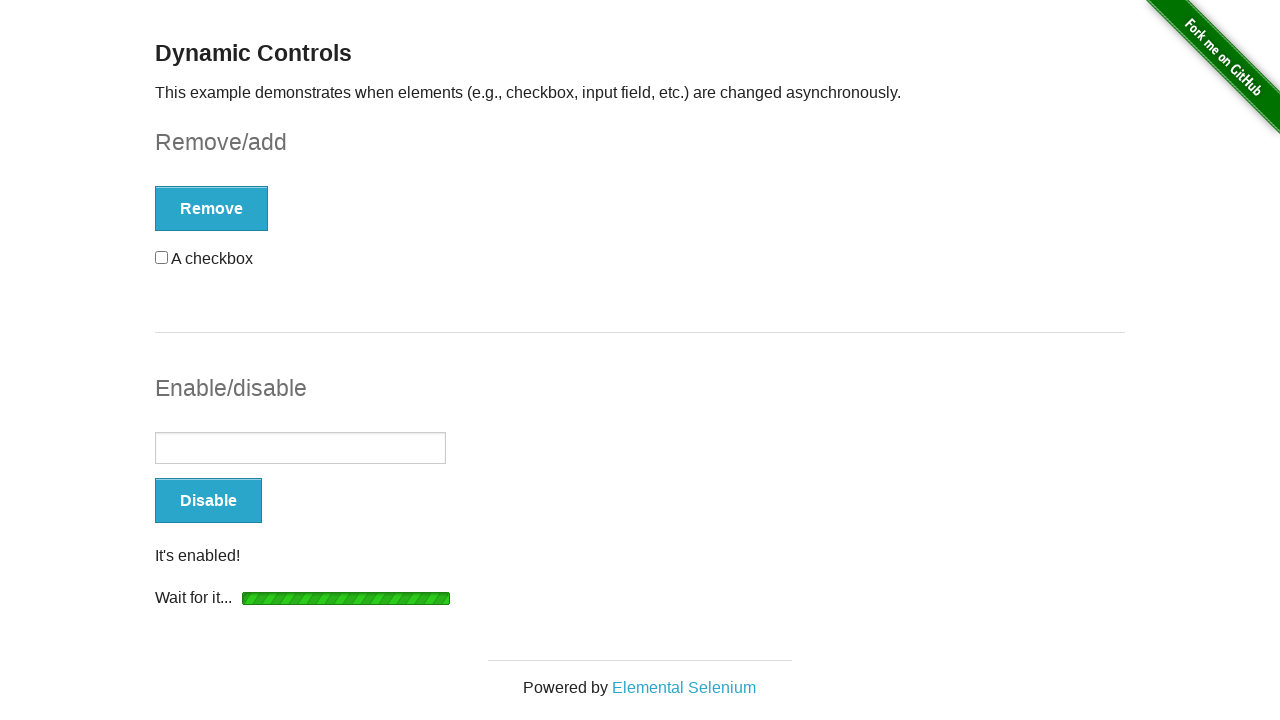

Verified message displays 'It's enabled!'
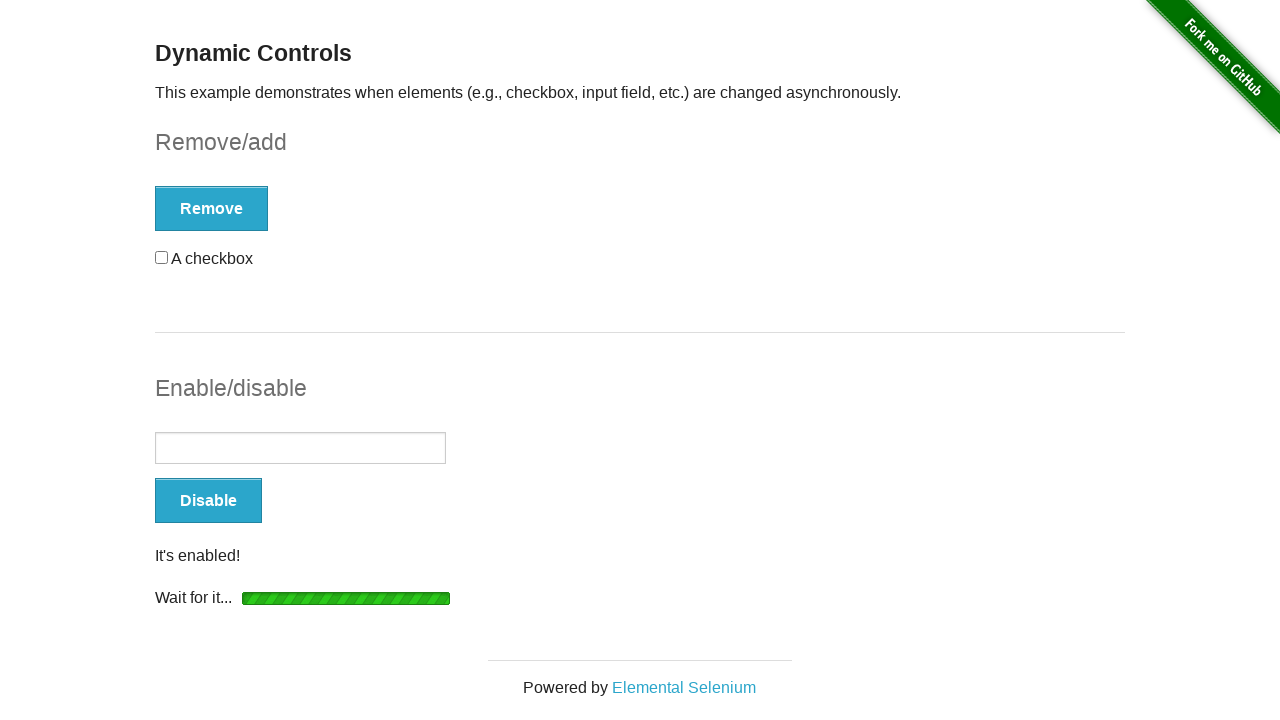

Verified input field is enabled
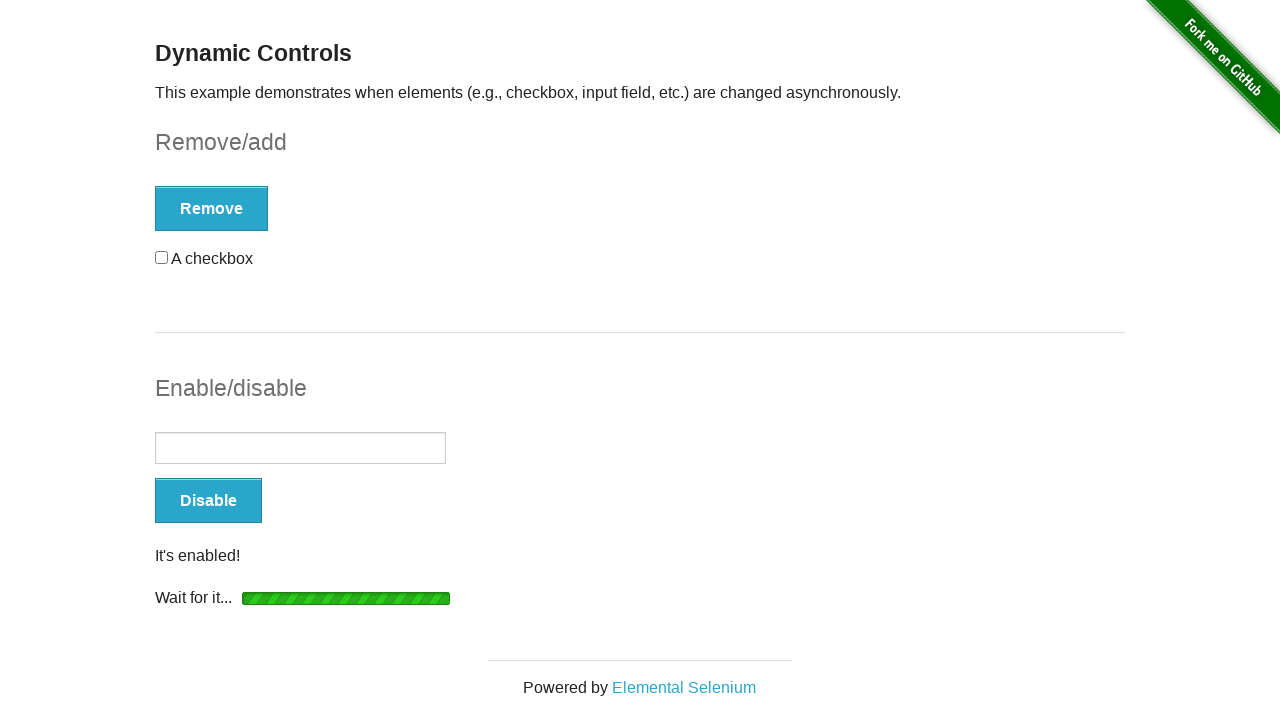

Clicked Disable button to disable input field at (208, 501) on xpath=//button[contains(text(),'Disable')]
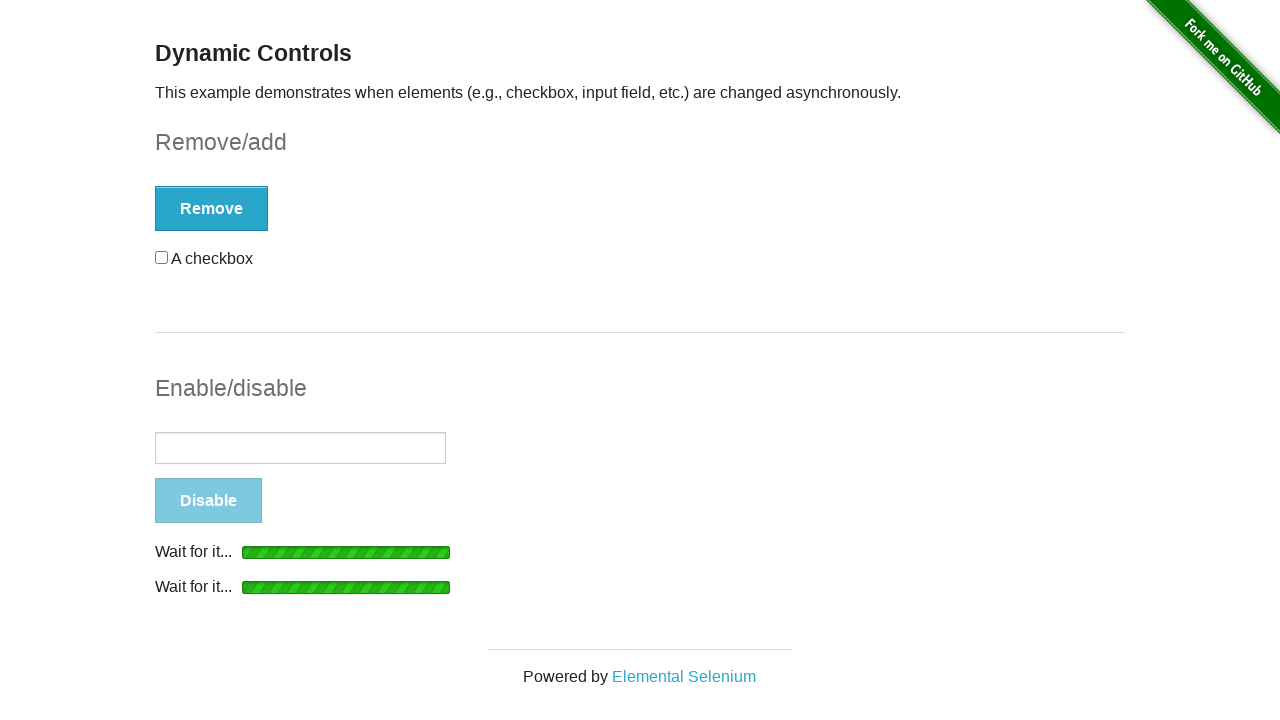

Enable button appeared after disabling input field
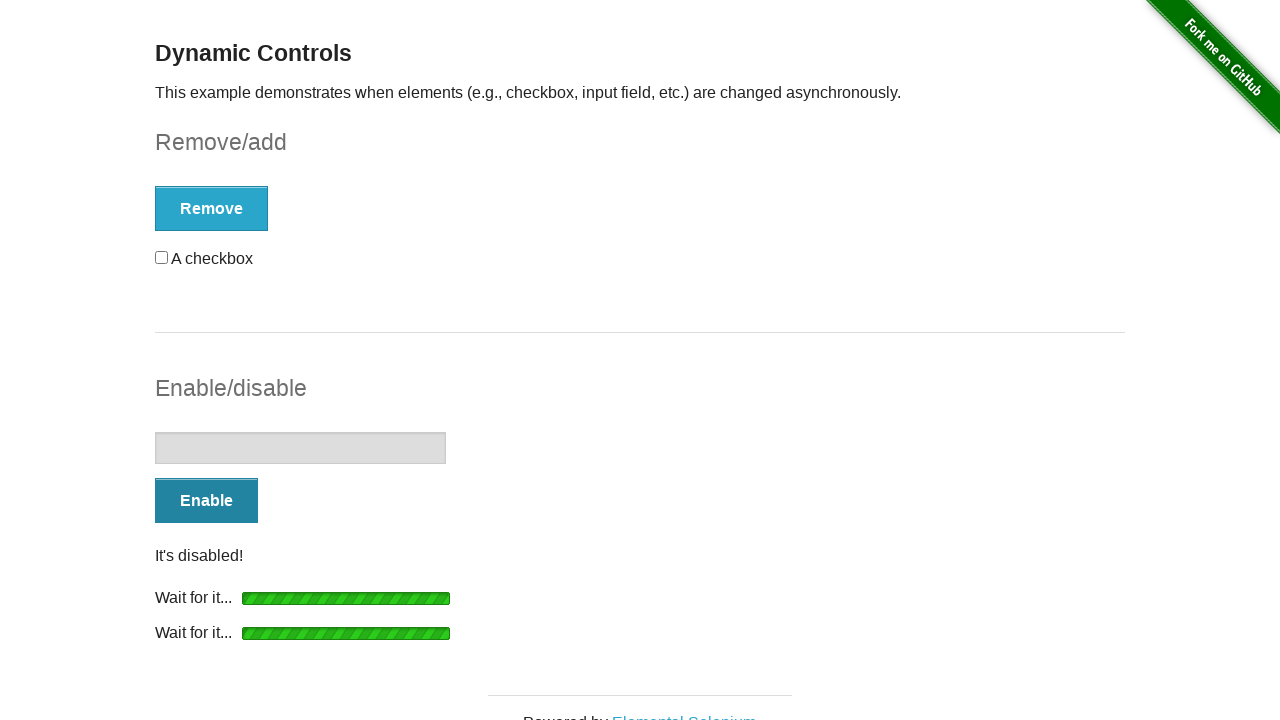

Verified message displays 'It's disabled!'
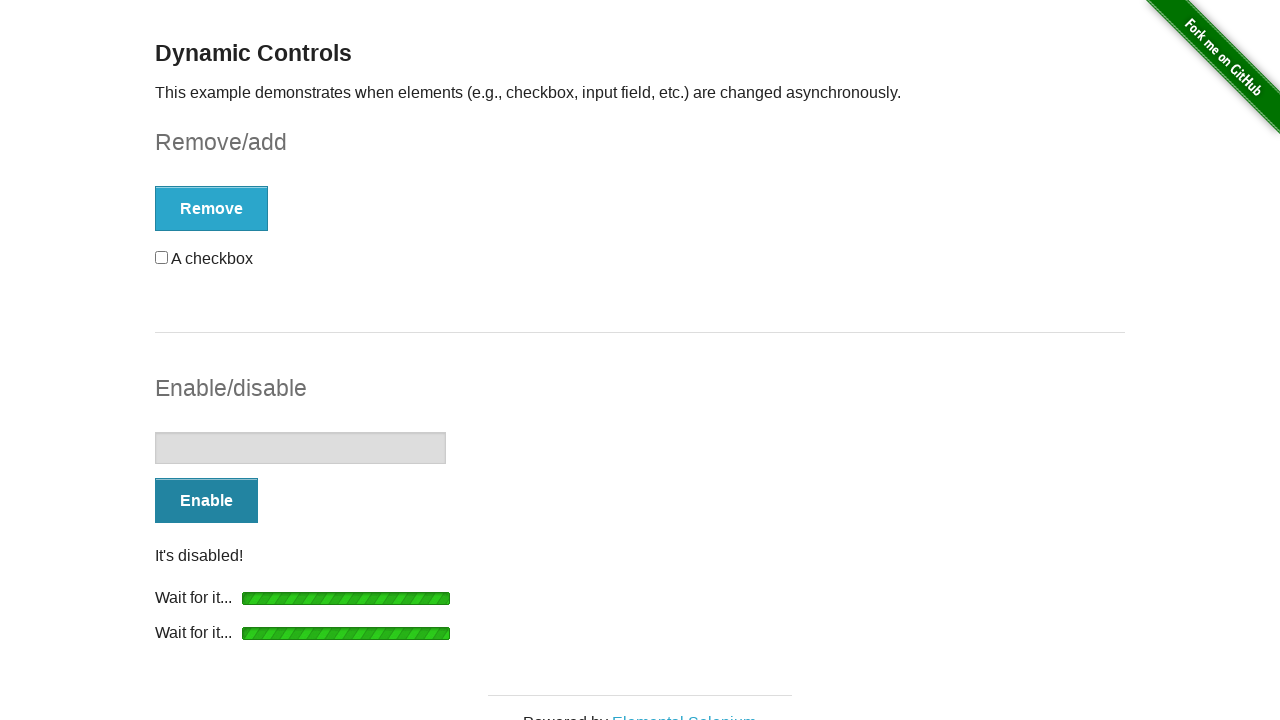

Verified input field is disabled
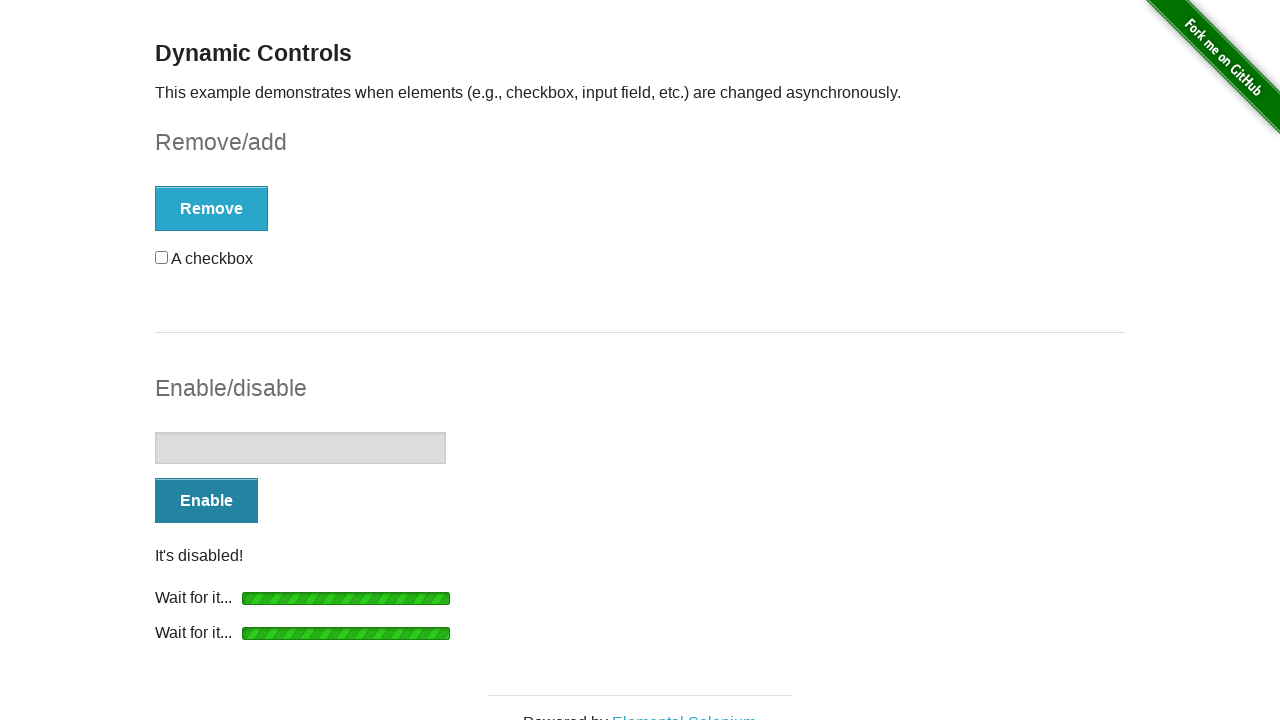

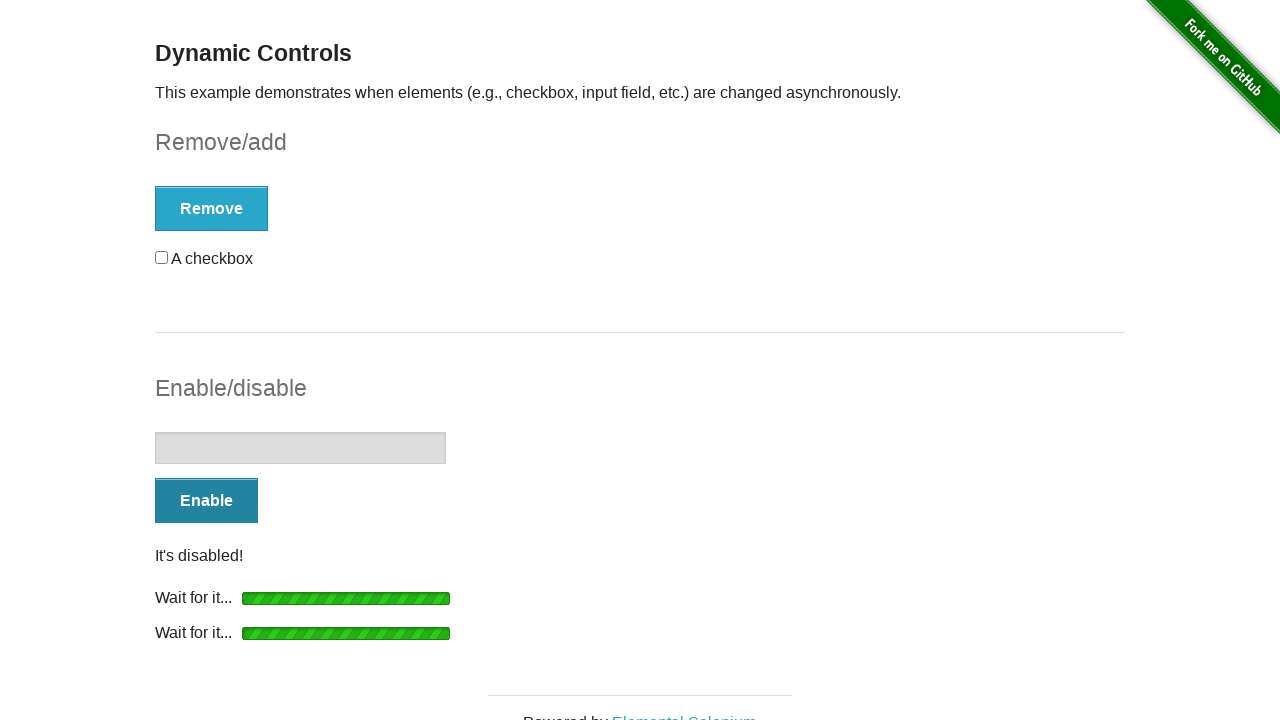